Tests prompt JavaScript alert by clicking a button to trigger the alert, entering text into the prompt, and accepting it

Starting URL: https://training-support.net/webelements/alerts

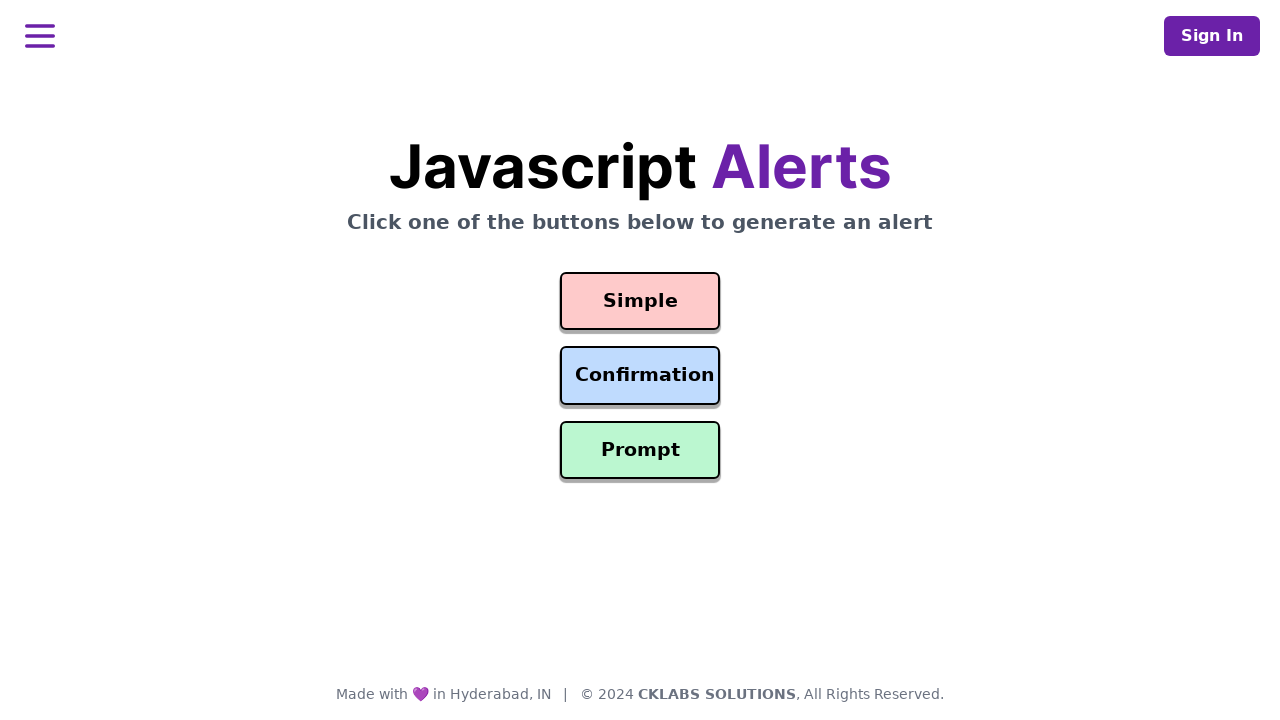

Set up dialog handler to accept prompt with text 'Awesome!'
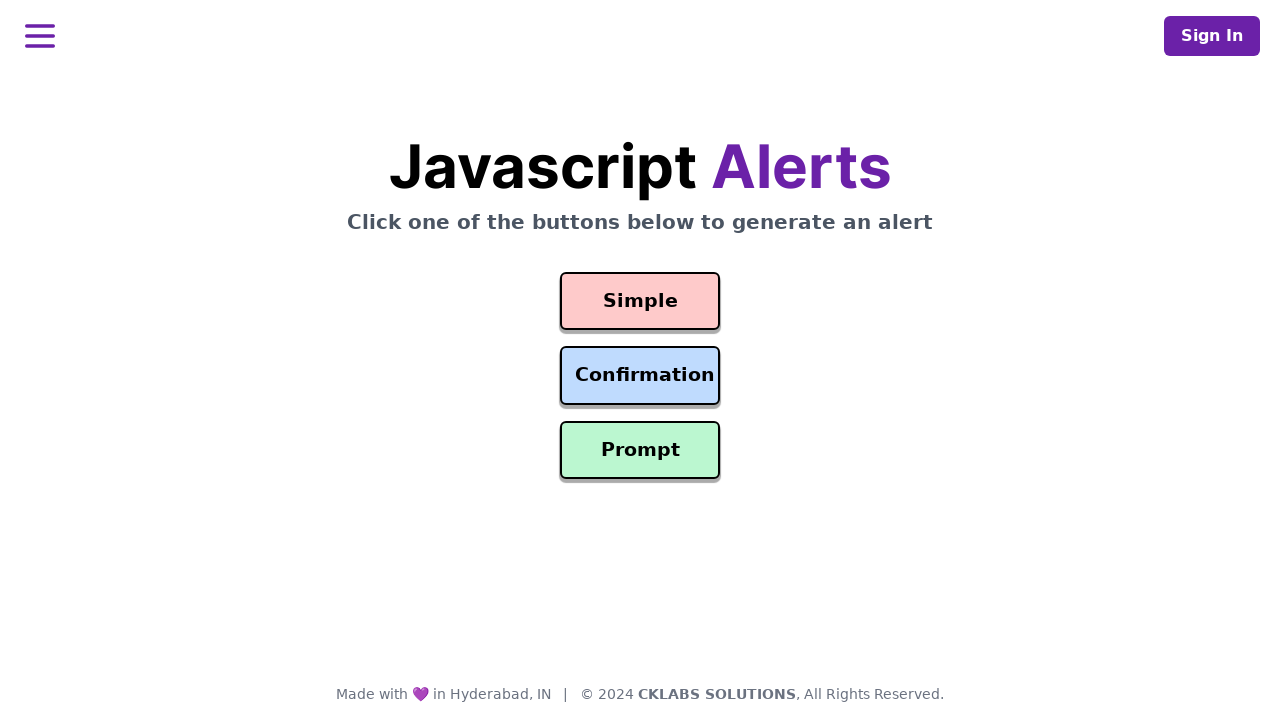

Clicked prompt button to trigger JavaScript alert at (640, 450) on #prompt
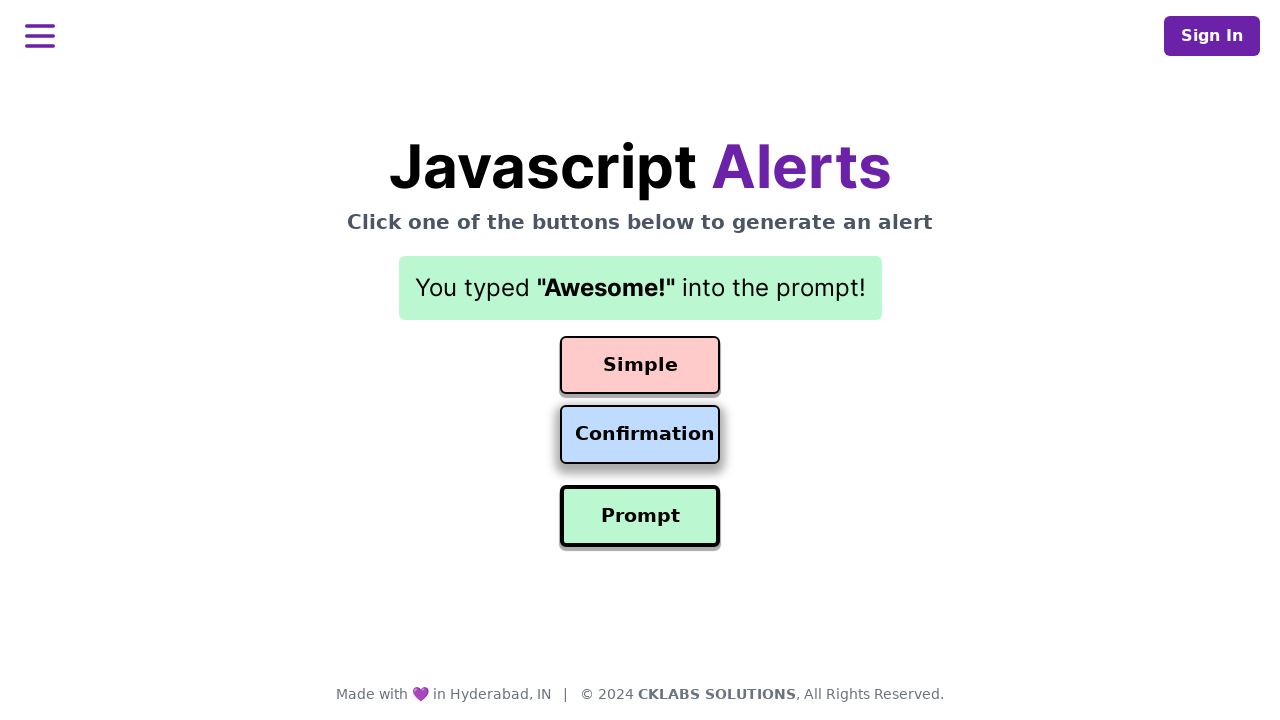

Waited for prompt alert to be processed and accepted
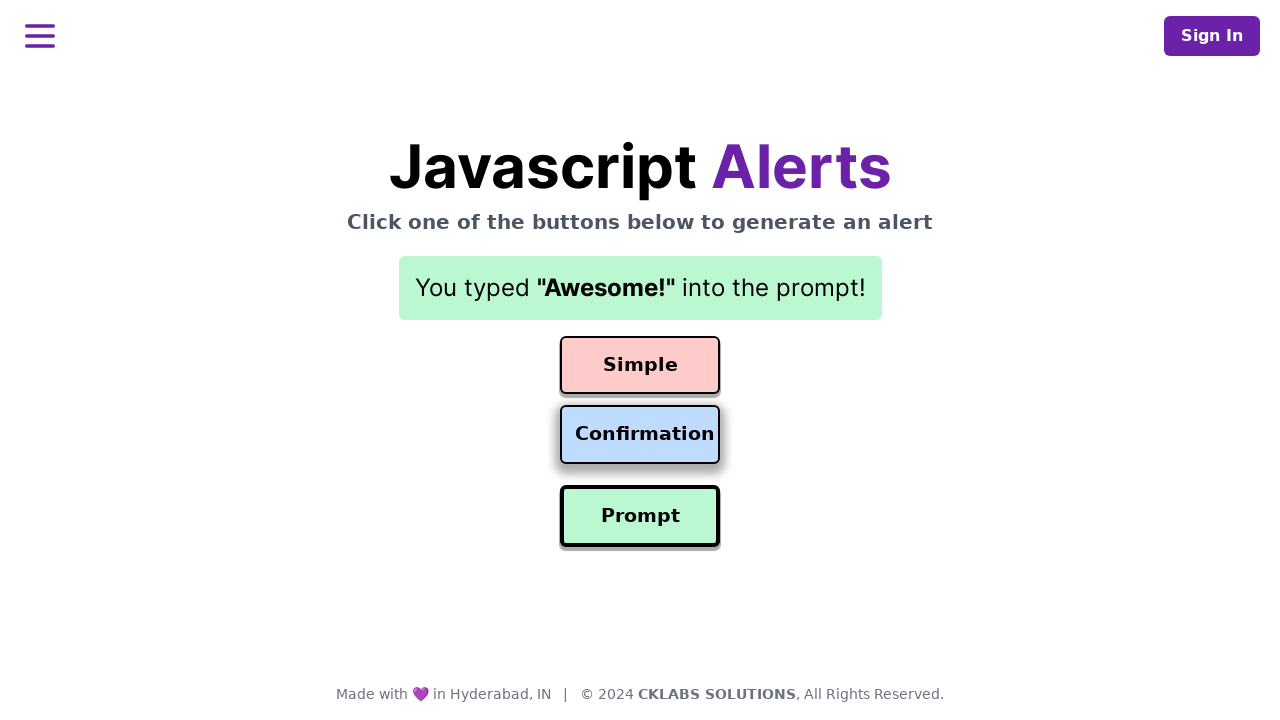

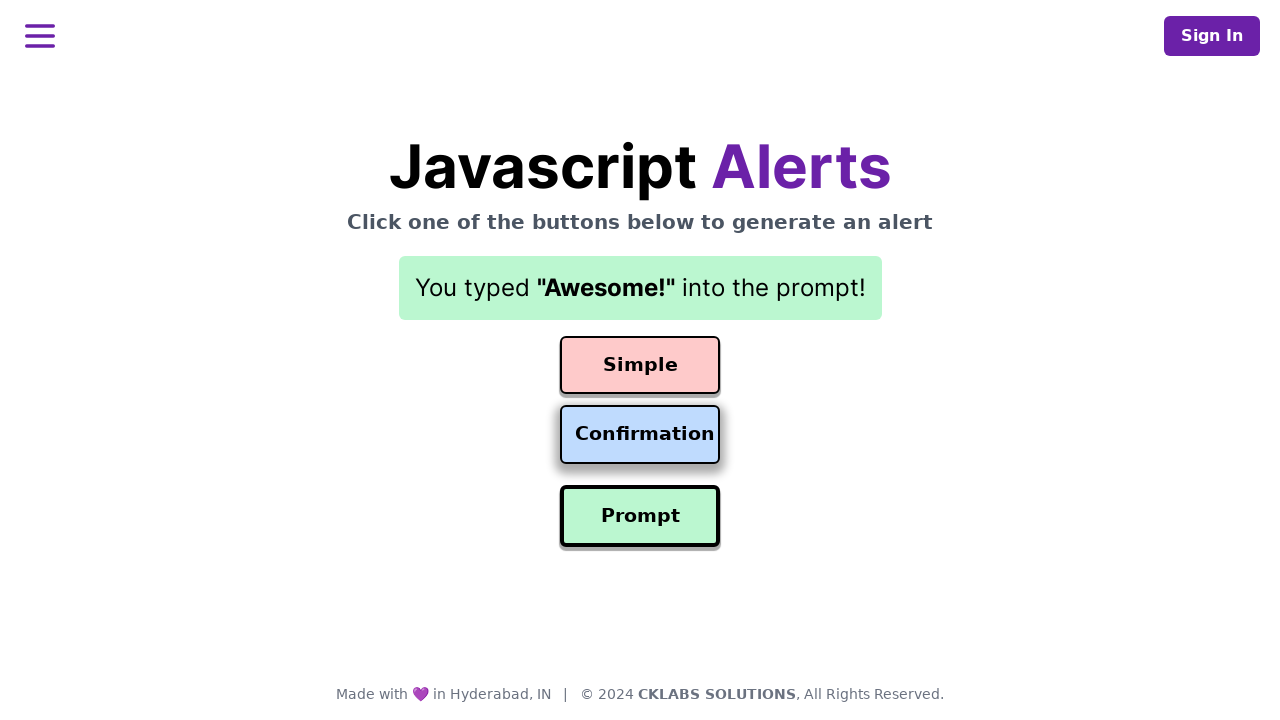